Tests dropdown selection functionality by selecting options using visible text, value, and index methods, then clicks all checkboxes on the page.

Starting URL: https://rahulshettyacademy.com/AutomationPractice/

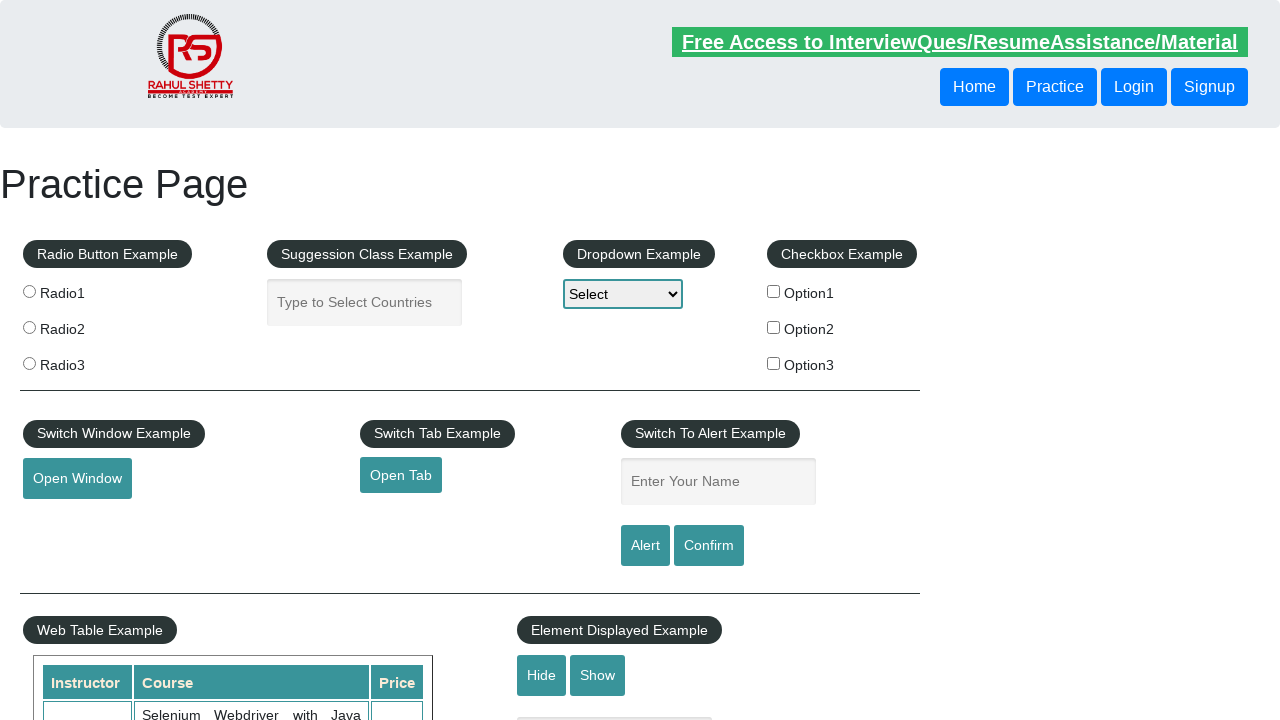

Selected 'Option2' from dropdown by visible text on select#dropdown-class-example
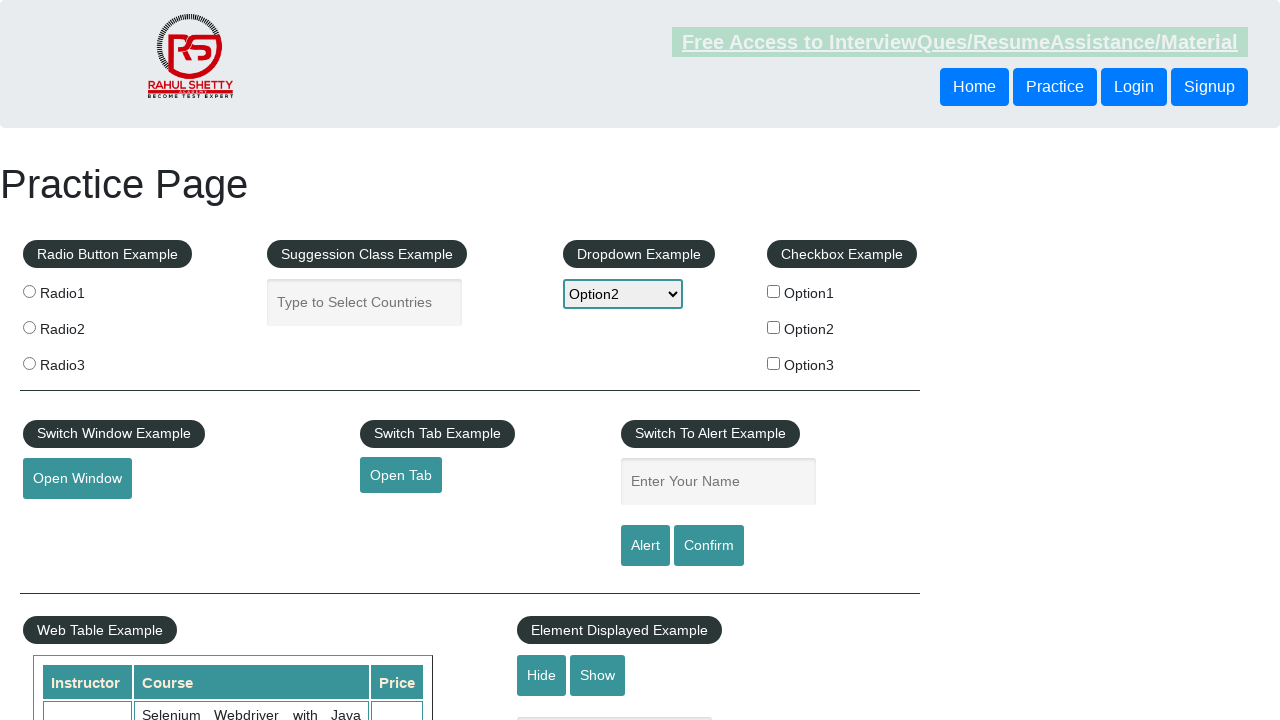

Waited 1 second to observe Option2 selection
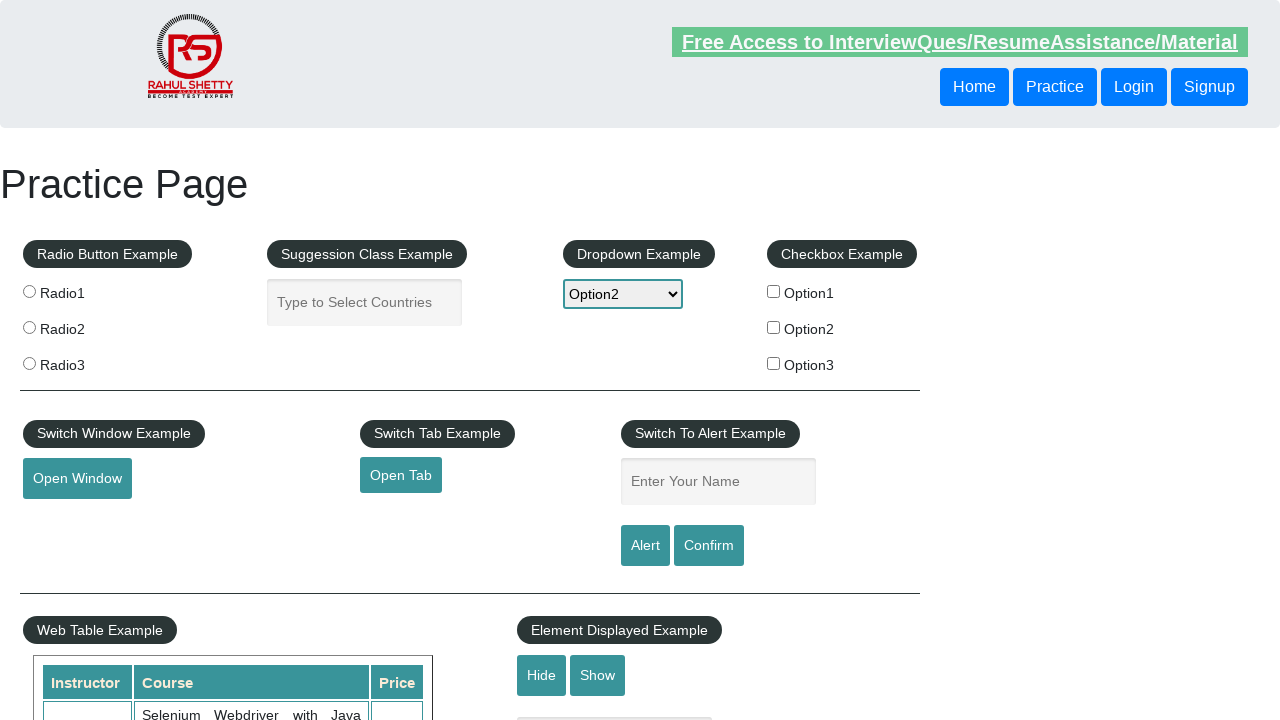

Selected option3 from dropdown by value on select#dropdown-class-example
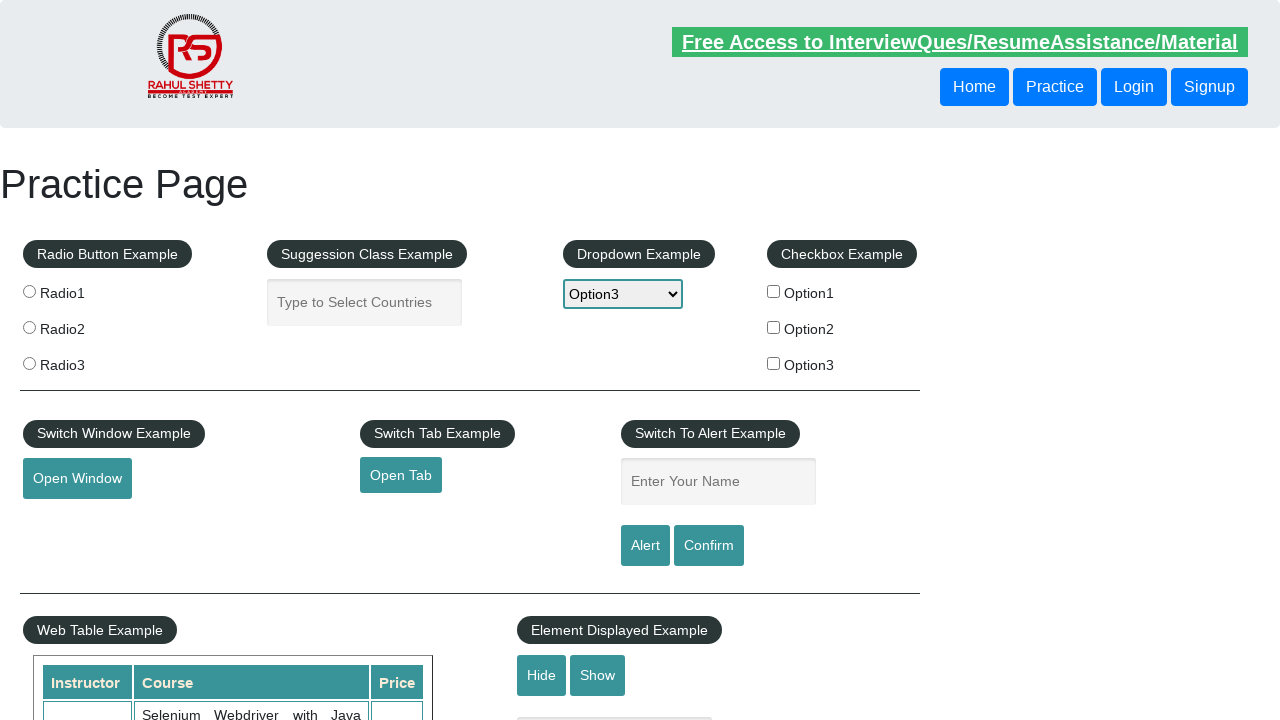

Waited 1 second to observe option3 selection
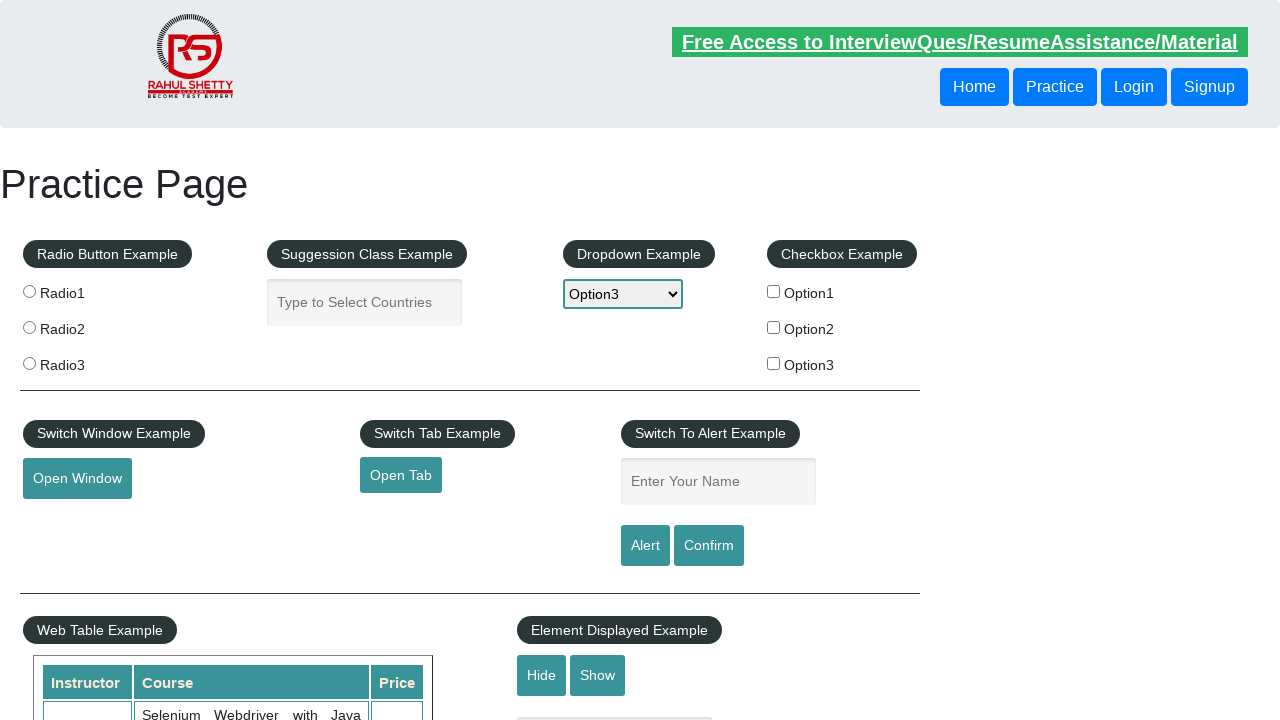

Clicked checkbox 1 of 3 at (774, 291) on input[type='checkbox'] >> nth=0
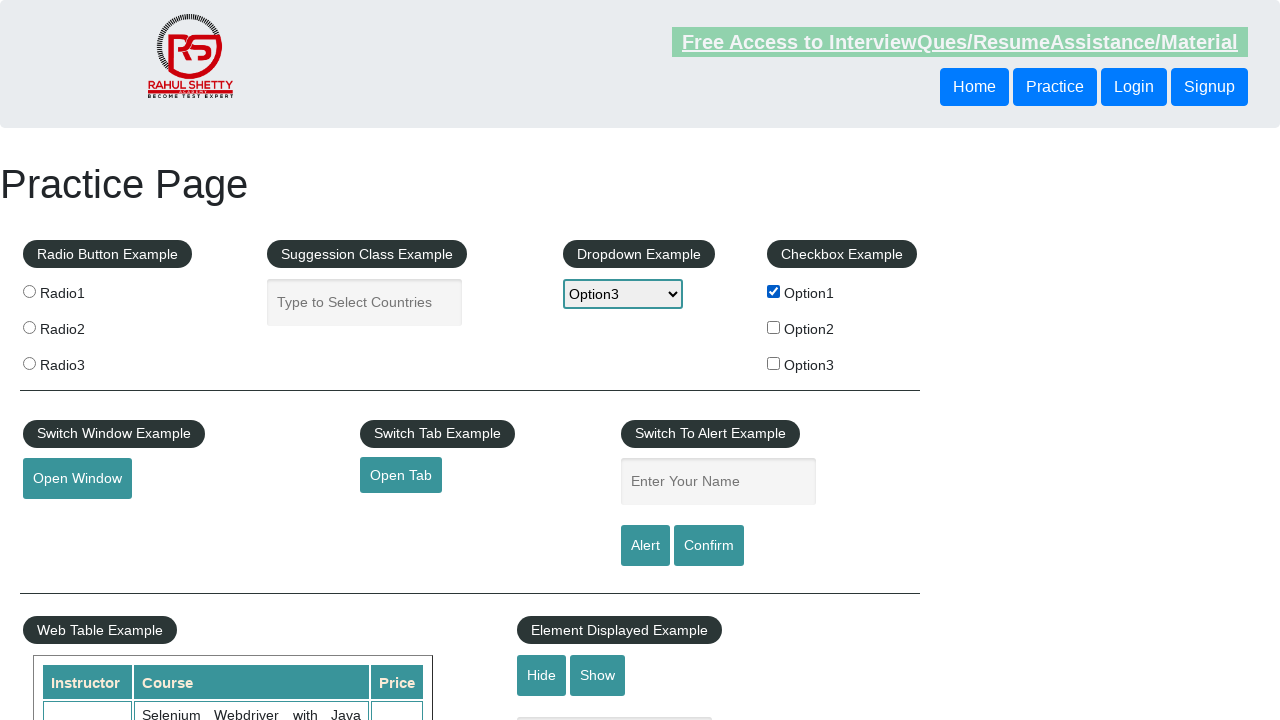

Clicked checkbox 2 of 3 at (774, 327) on input[type='checkbox'] >> nth=1
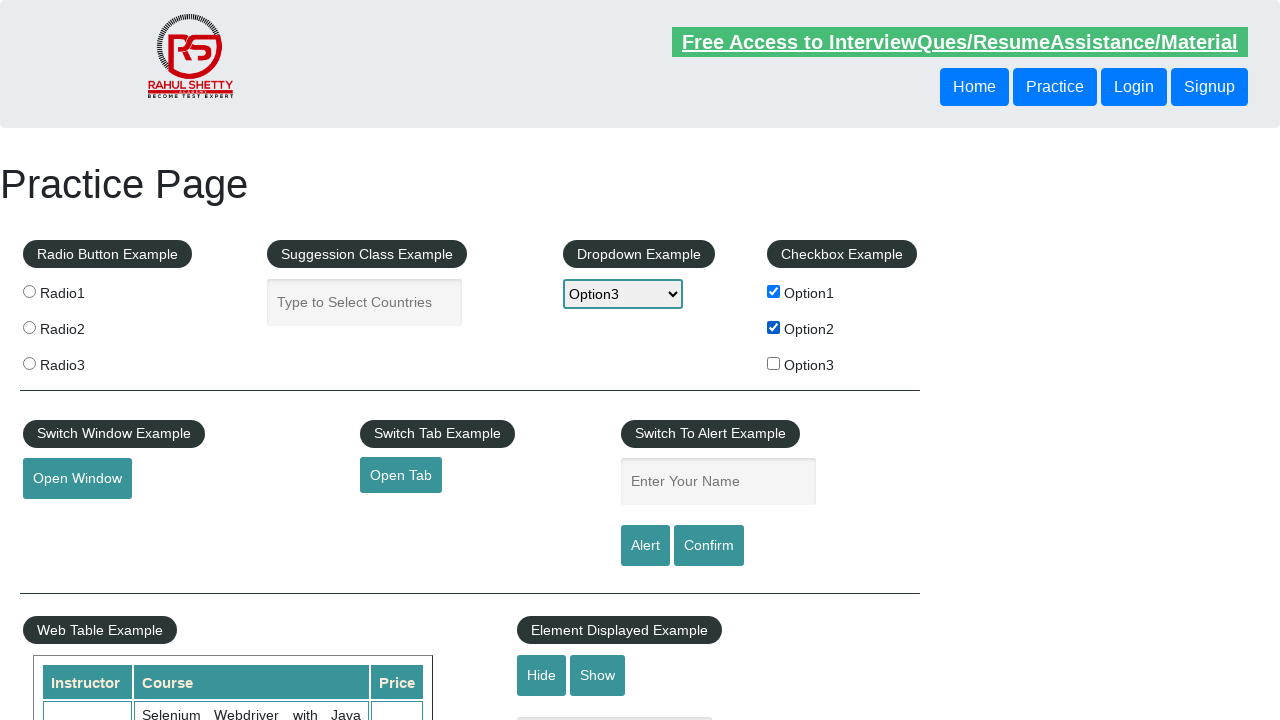

Clicked checkbox 3 of 3 at (774, 363) on input[type='checkbox'] >> nth=2
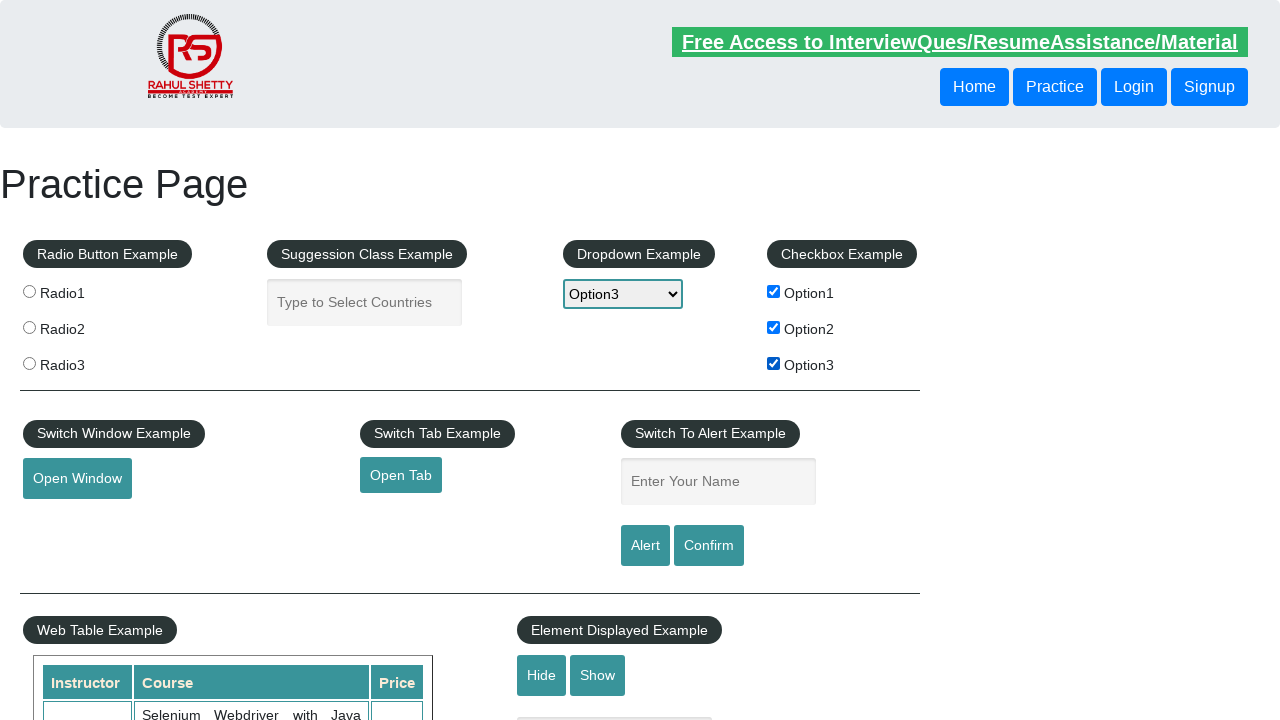

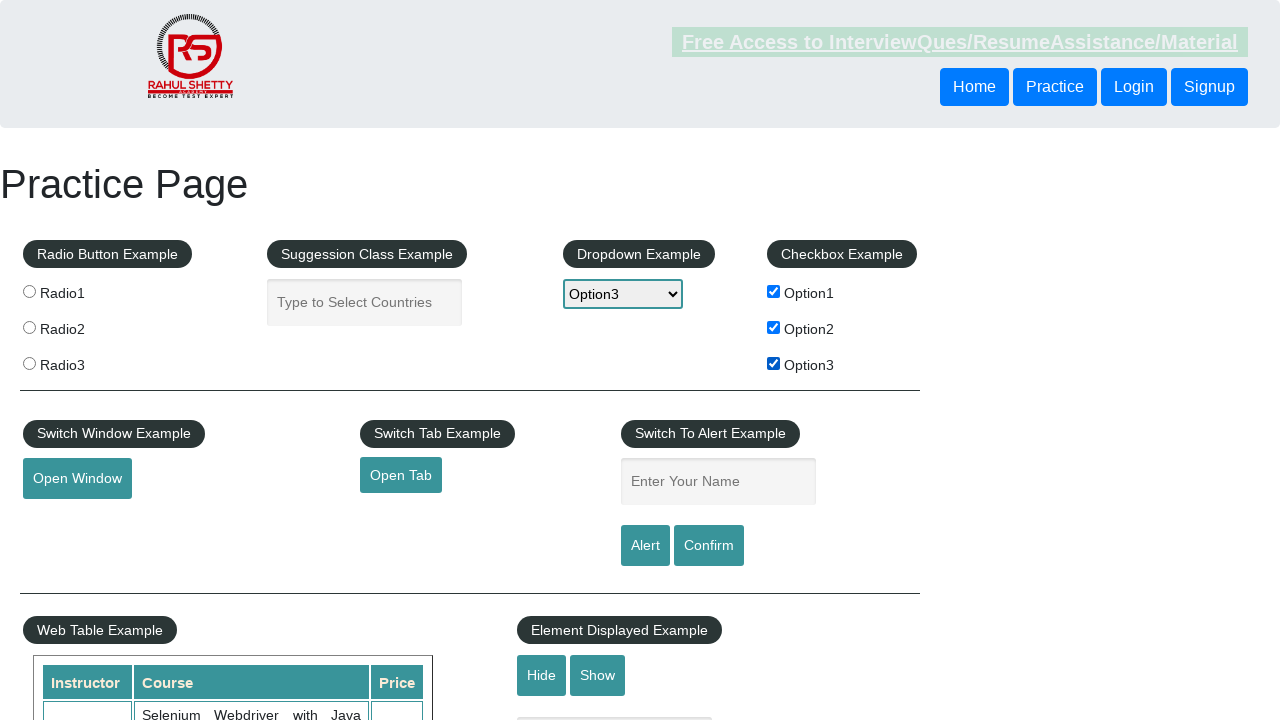